Tests the search filter functionality on an AngularJS practice site by navigating to the search filter page and interacting with dropdown select elements to filter by account and type

Starting URL: https://www.globalsqa.com/angularjs-protractor-practice-site/

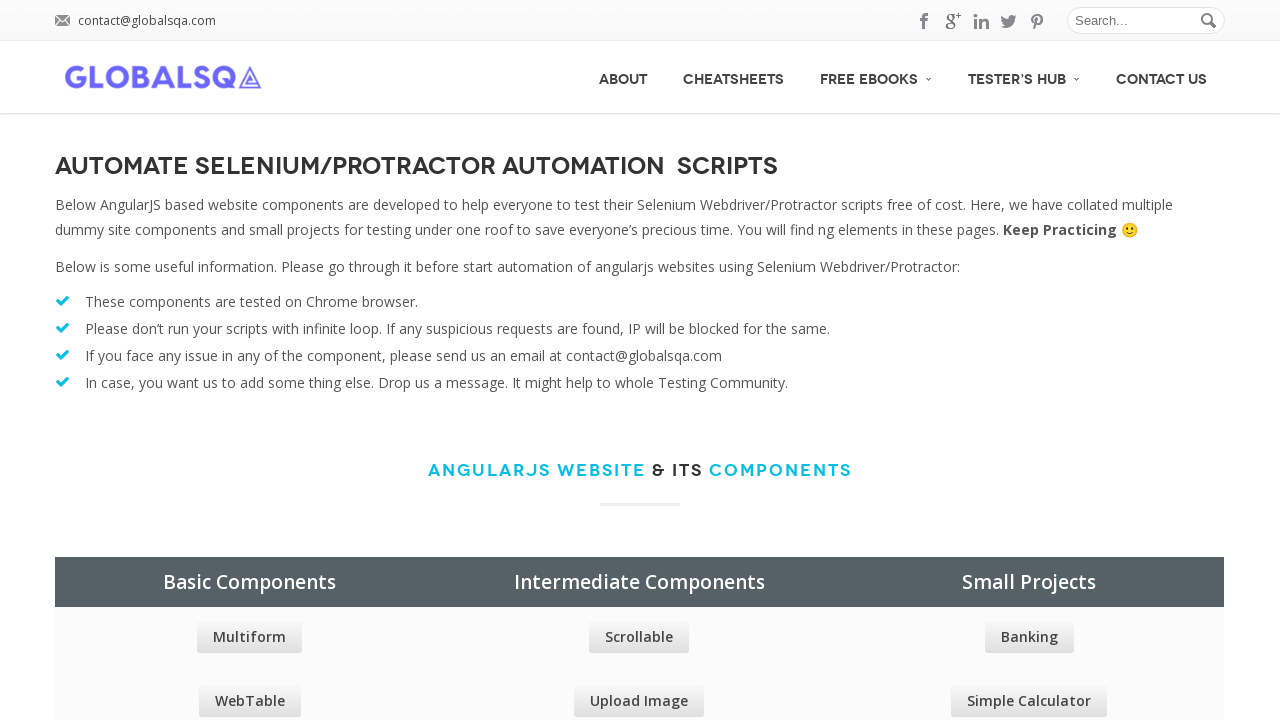

Clicked on Search Filter practice link at (250, 376) on a[href='/angularJs-protractor/SearchFilter']
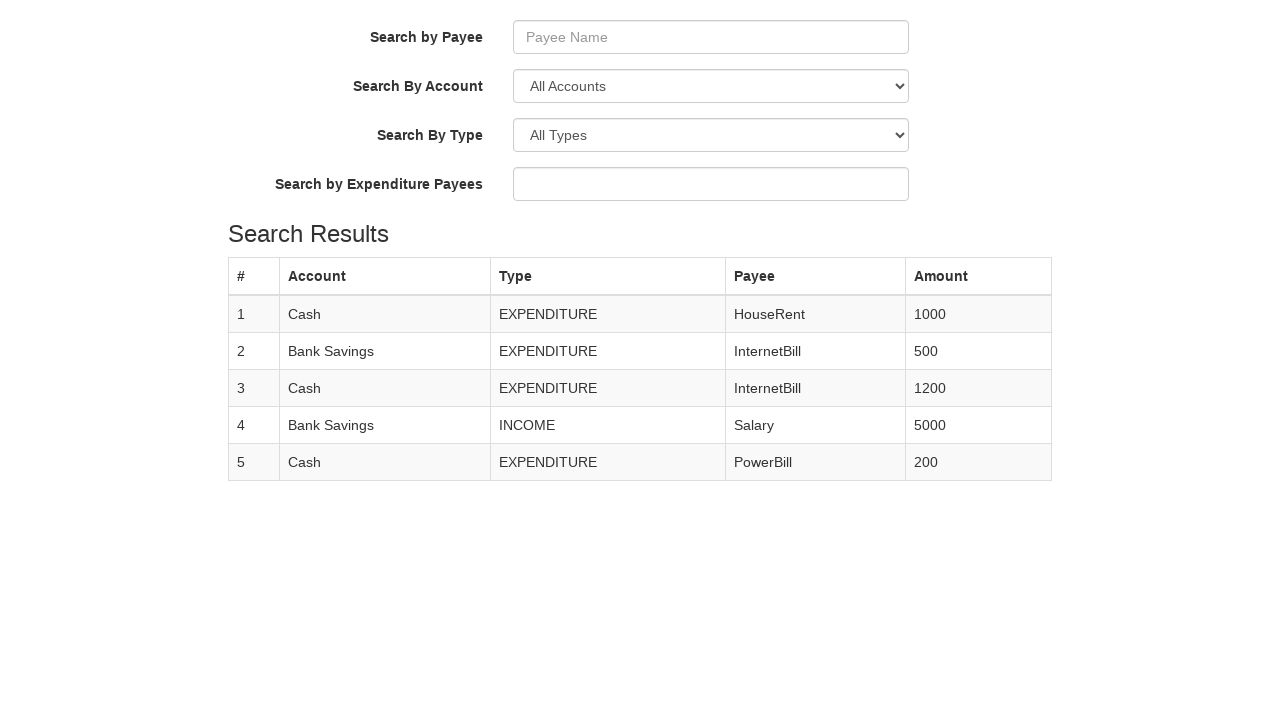

Search Filter page loaded and Account dropdown is visible
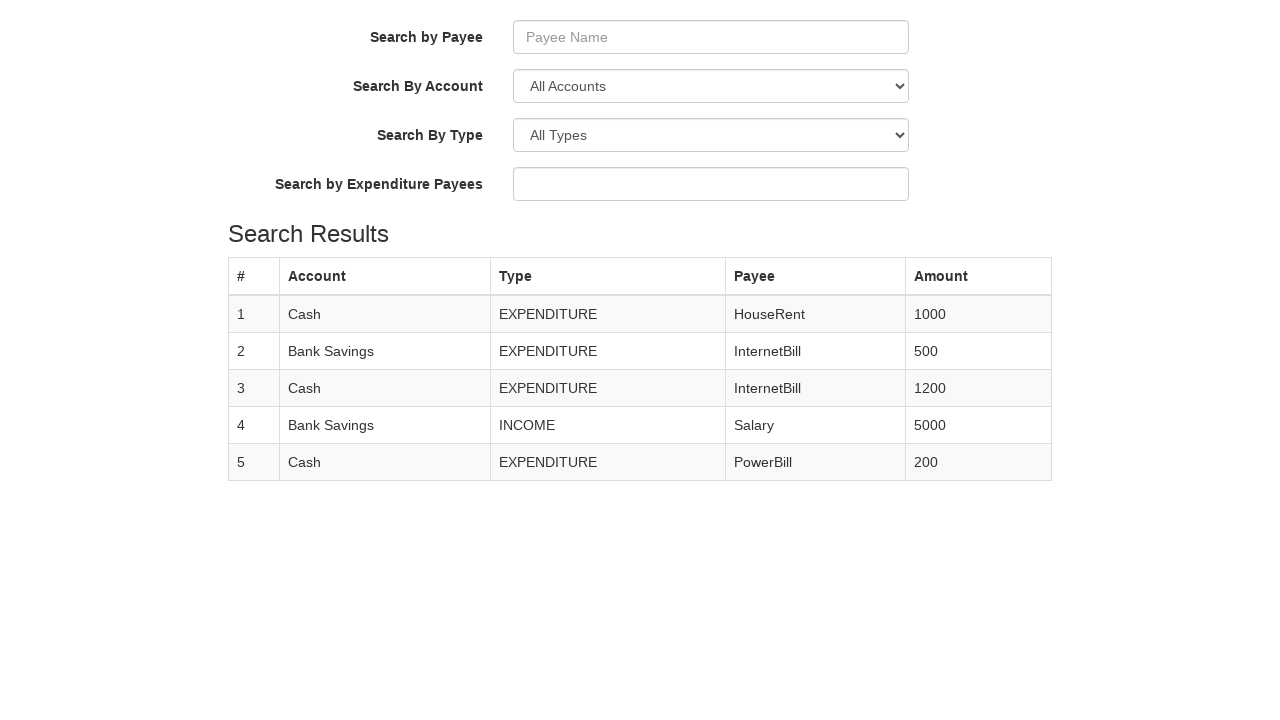

Selected option at index 2 from Account dropdown on select[id*='input2']
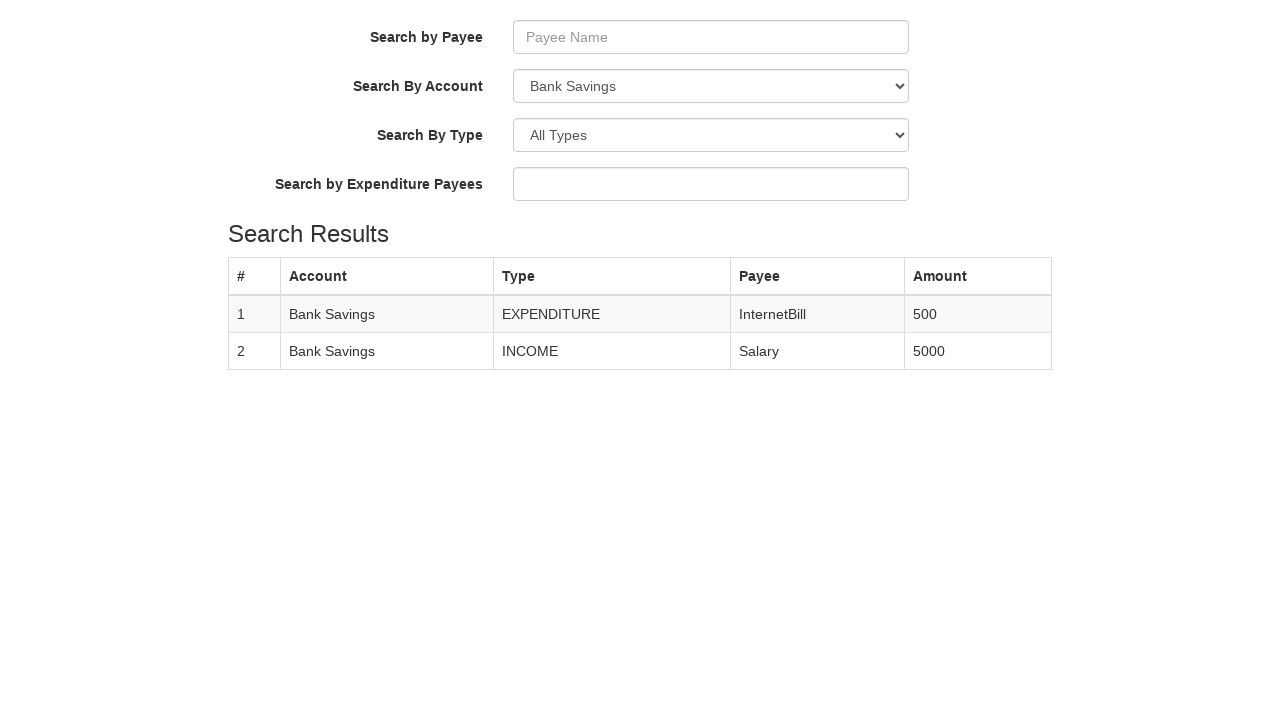

Selected 'All Accounts' from Account dropdown on select[id*='input2']
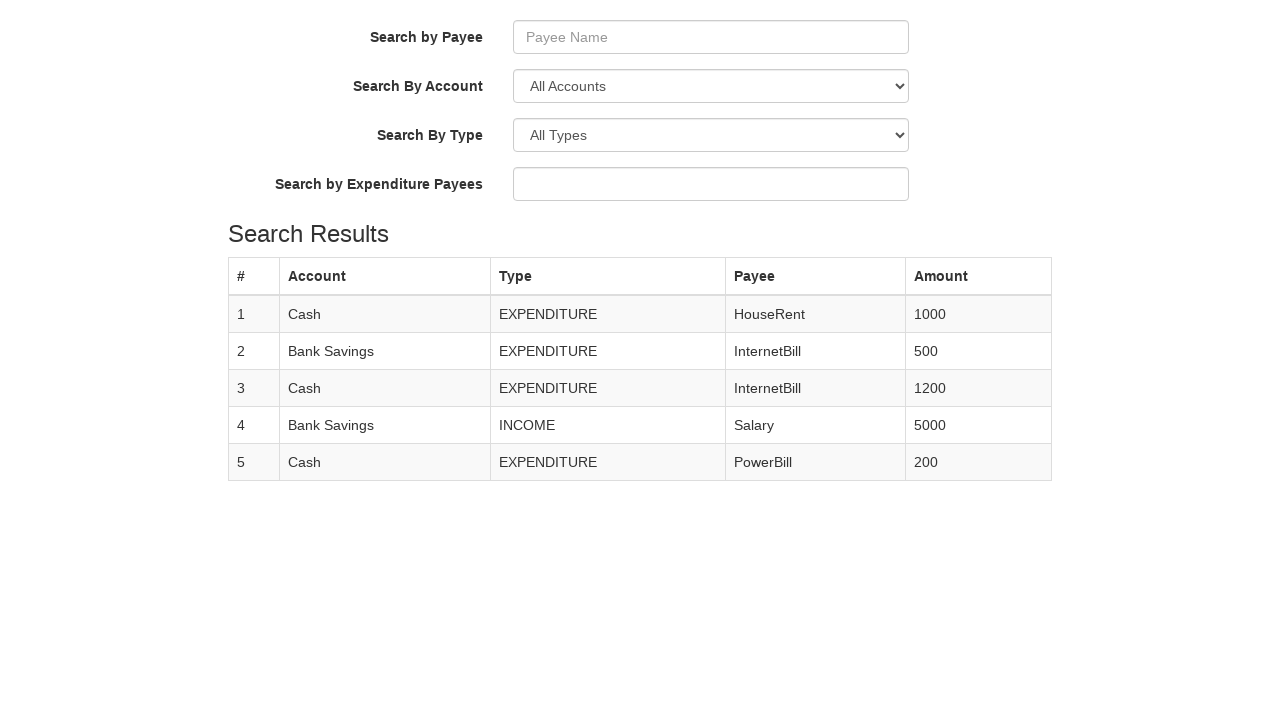

Selected 'EXPENDITURE' from Type dropdown on select[id*='input3']
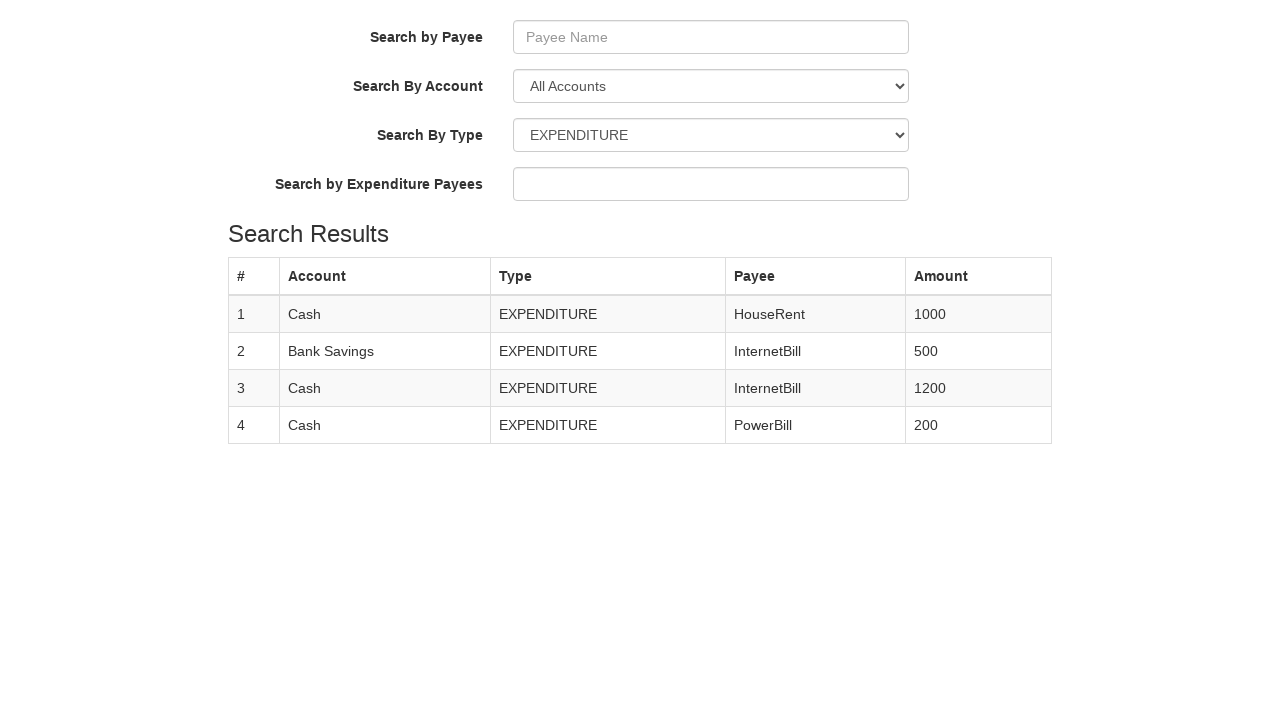

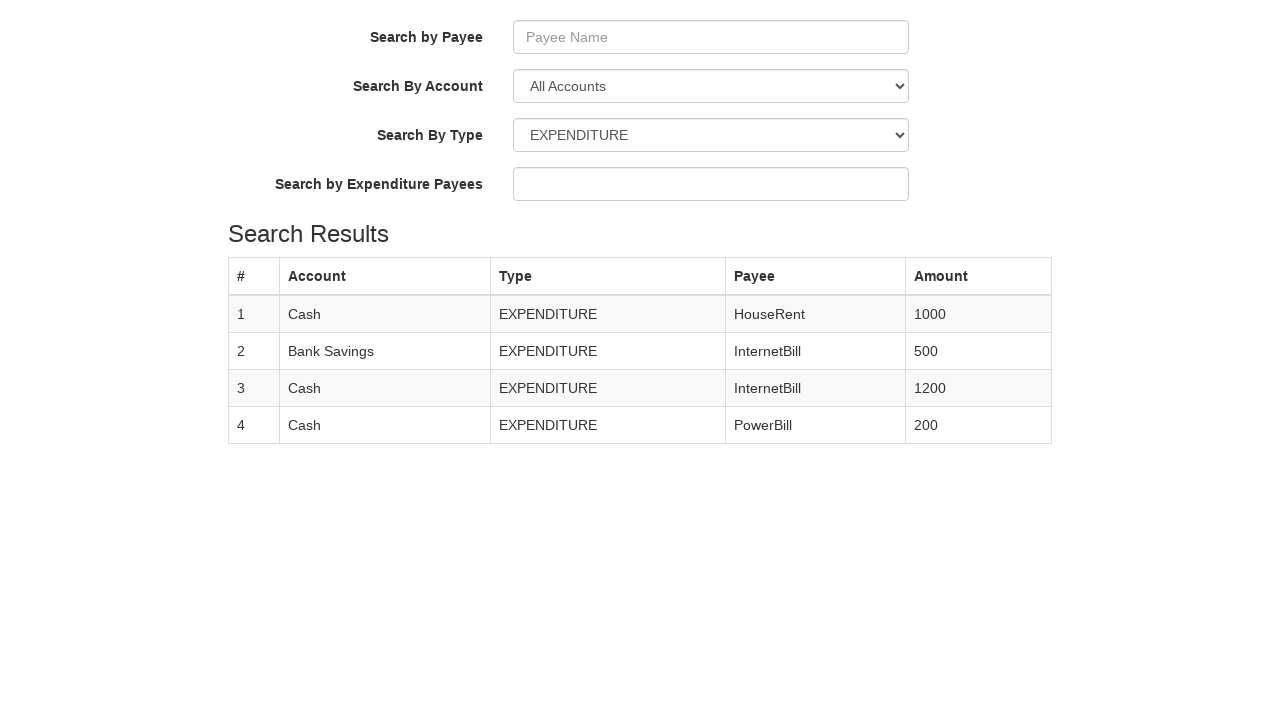